Tests alert handling by entering a name in the input field, clicking the alert button, and accepting the alert.

Starting URL: https://codenboxautomationlab.com/practice/

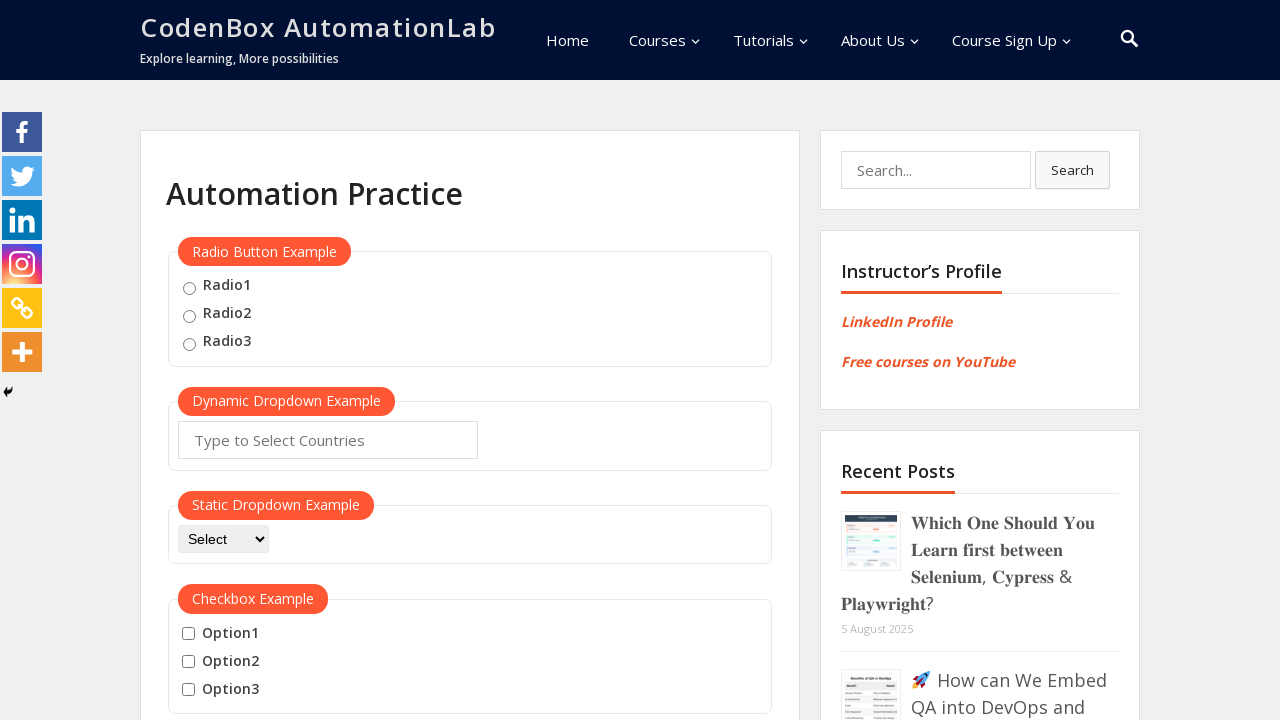

Filled name input field with 'Marcus' on #name
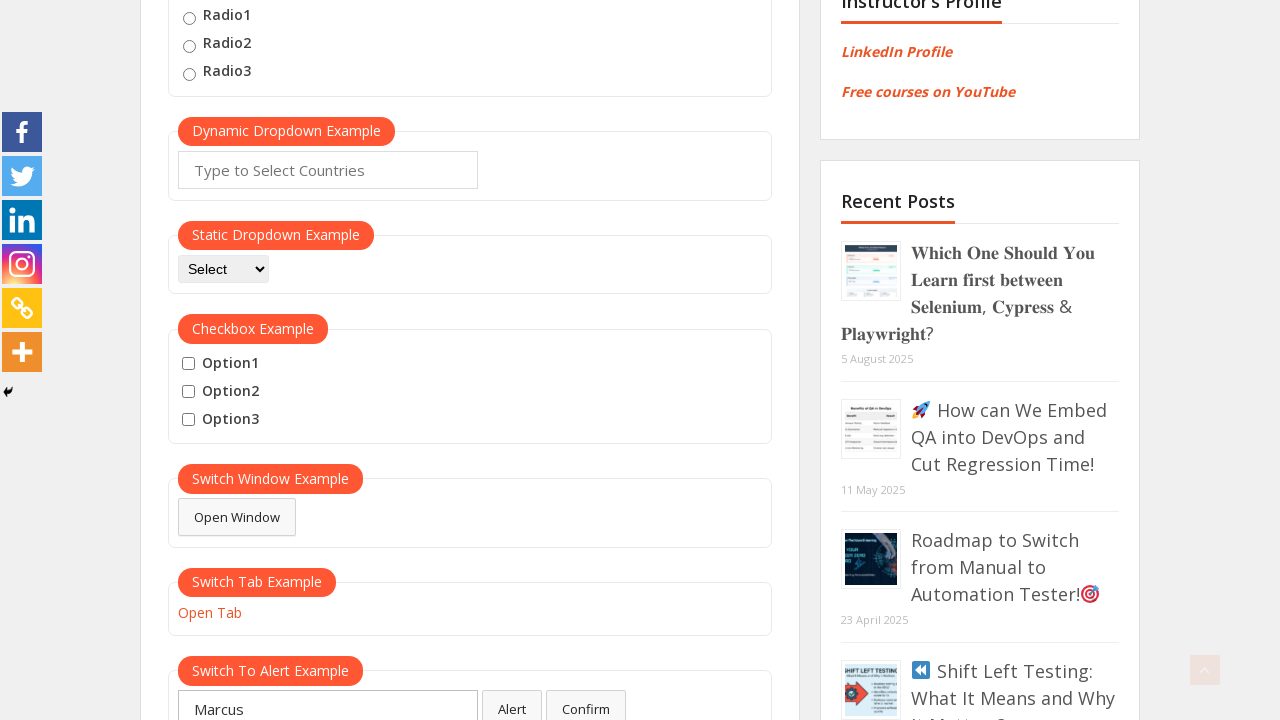

Set up dialog handler to accept alerts
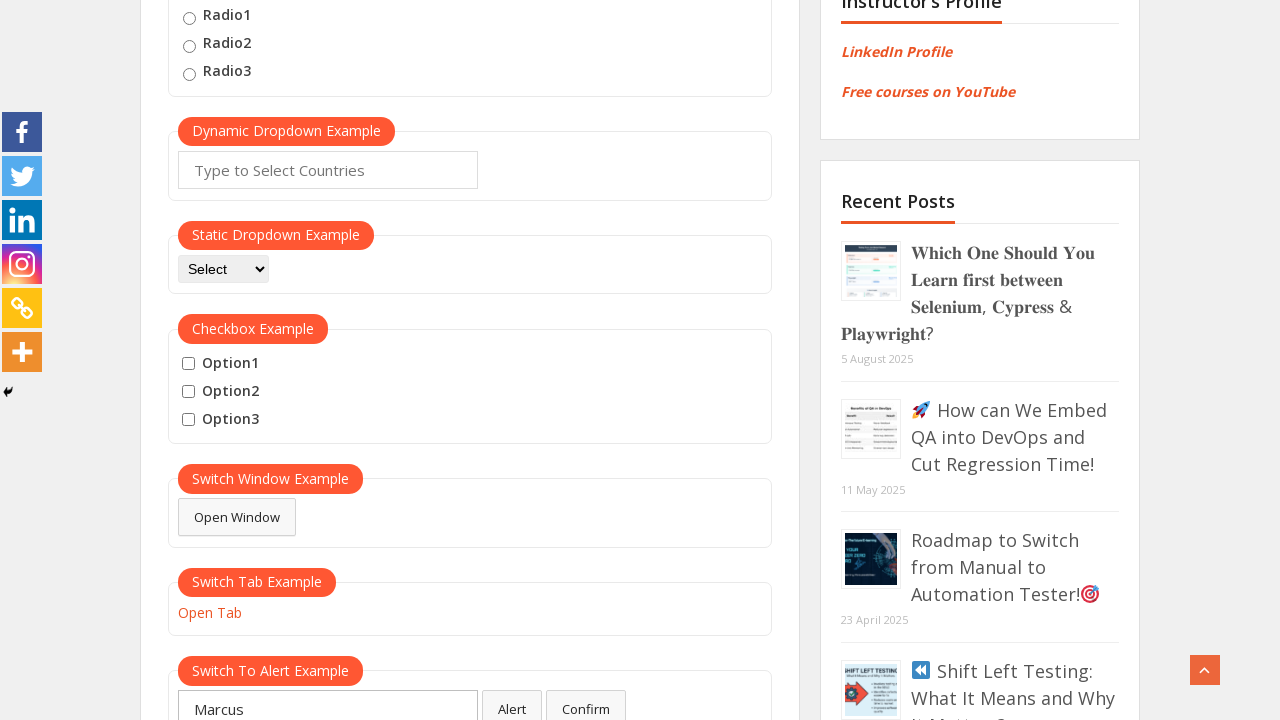

Clicked alert button at (512, 701) on #alertbtn
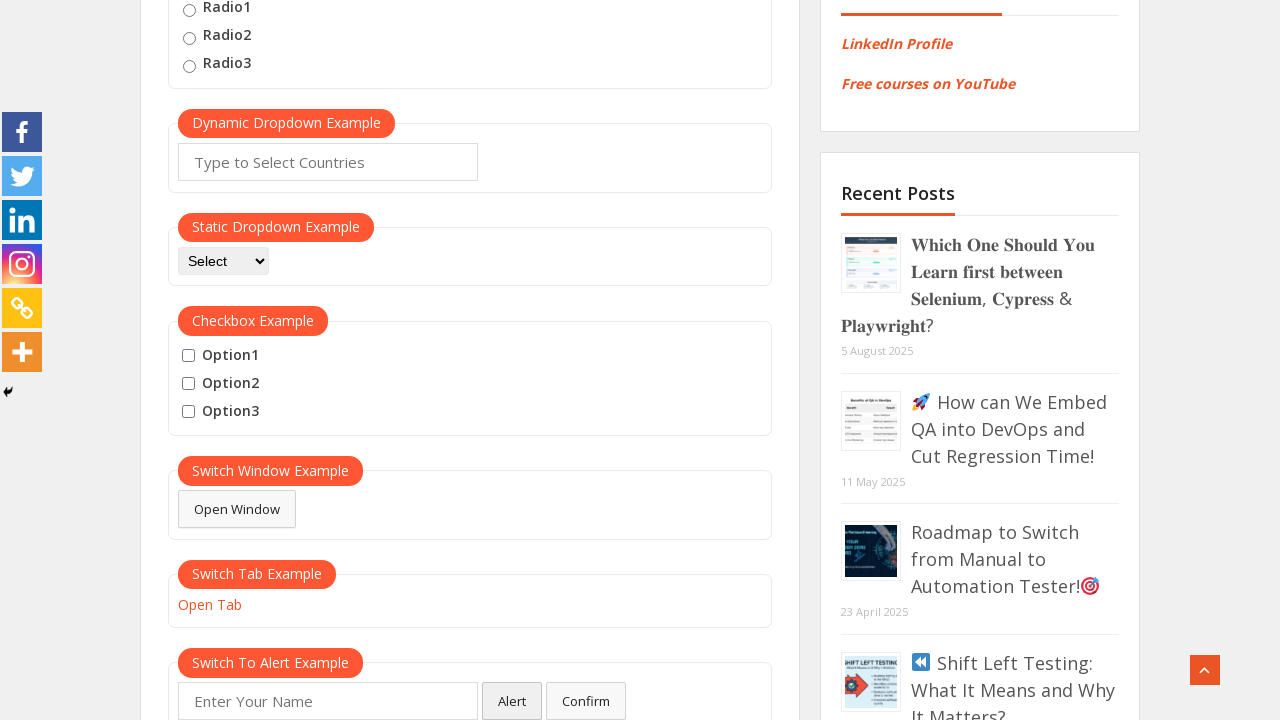

Waited 500ms for alert to be processed
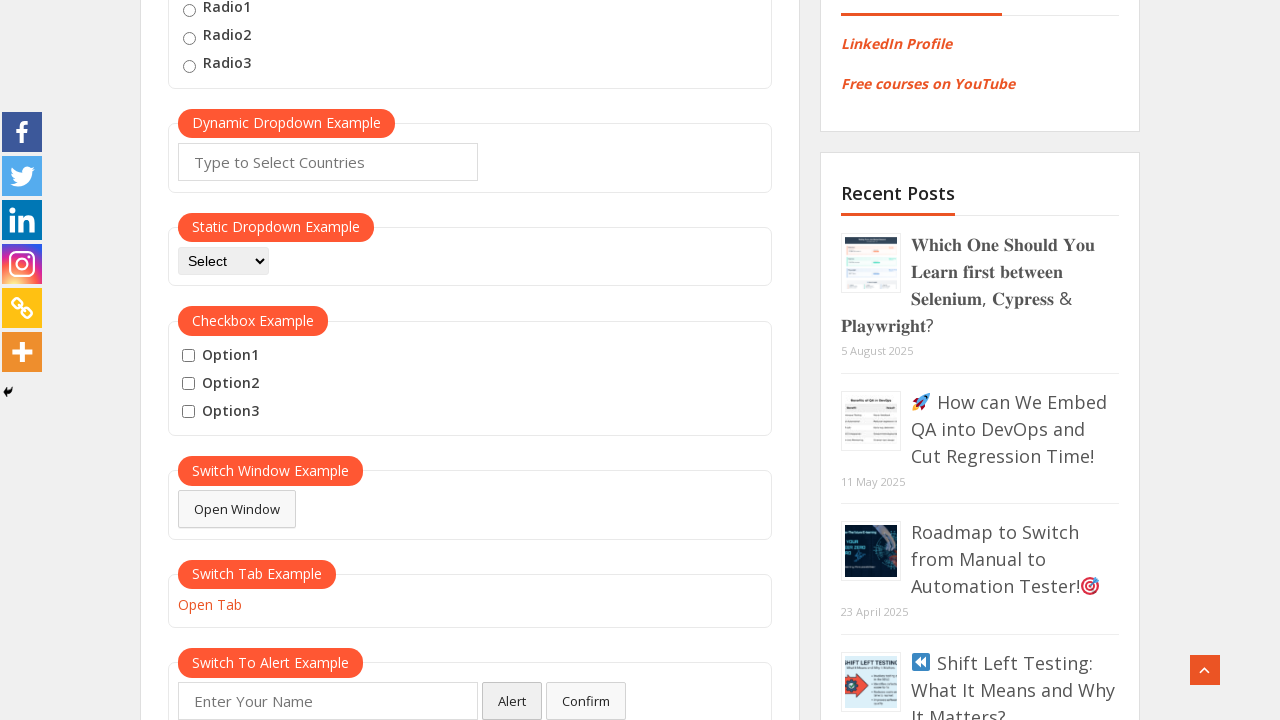

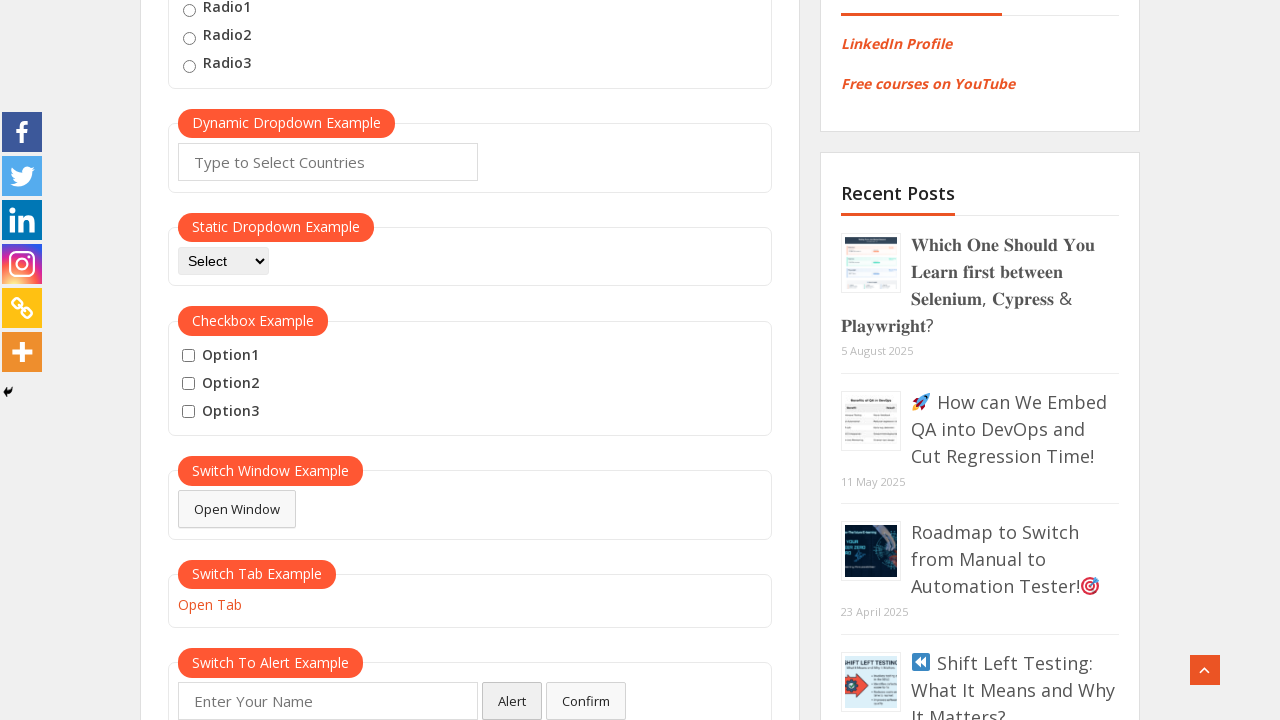